Validates the presence of logo, email subscription form elements including input box, submit button, and text on the homepage

Starting URL: https://automationexercise.com/

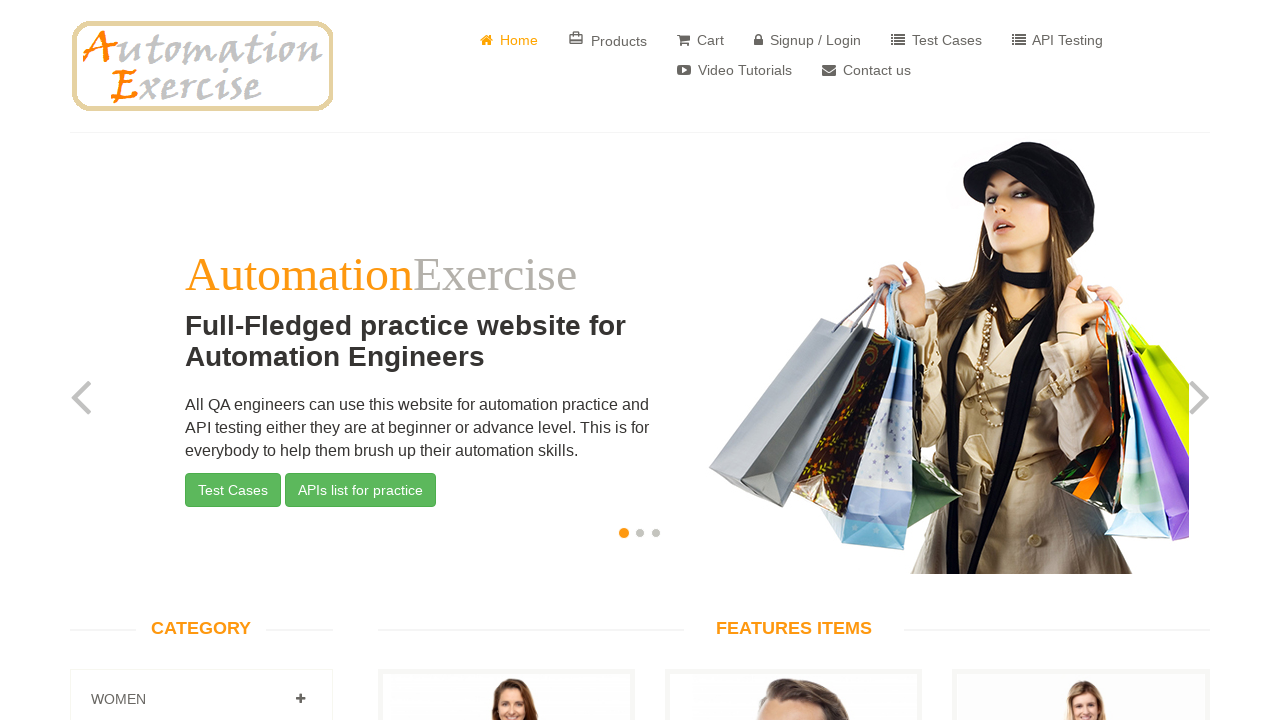

Logo element is visible on homepage
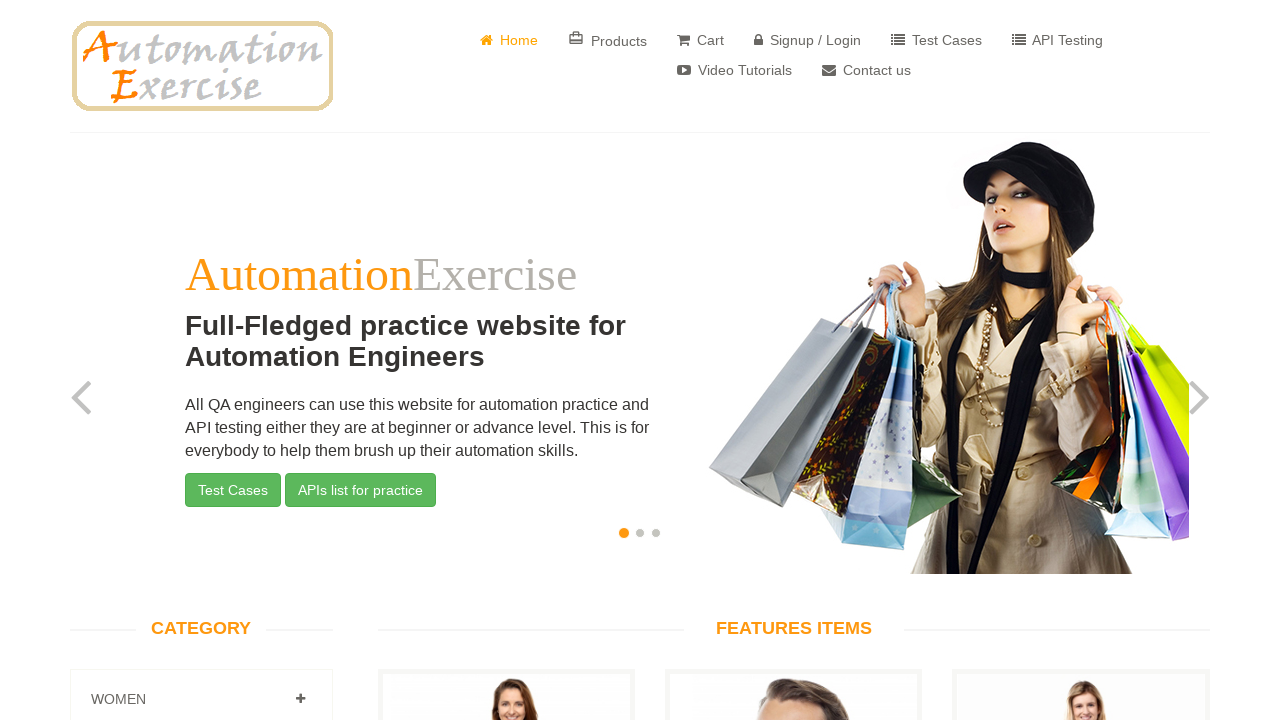

Email subscription input box is visible
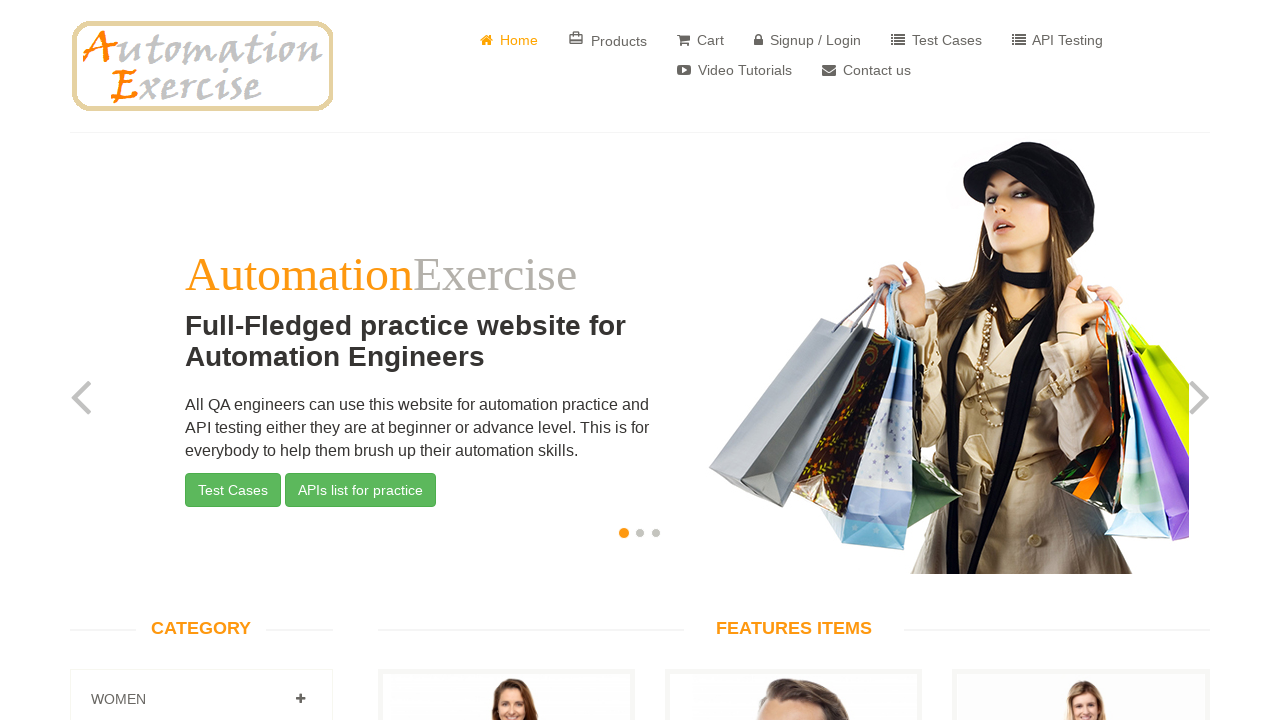

Retrieved email input placeholder text: 'Your email address'
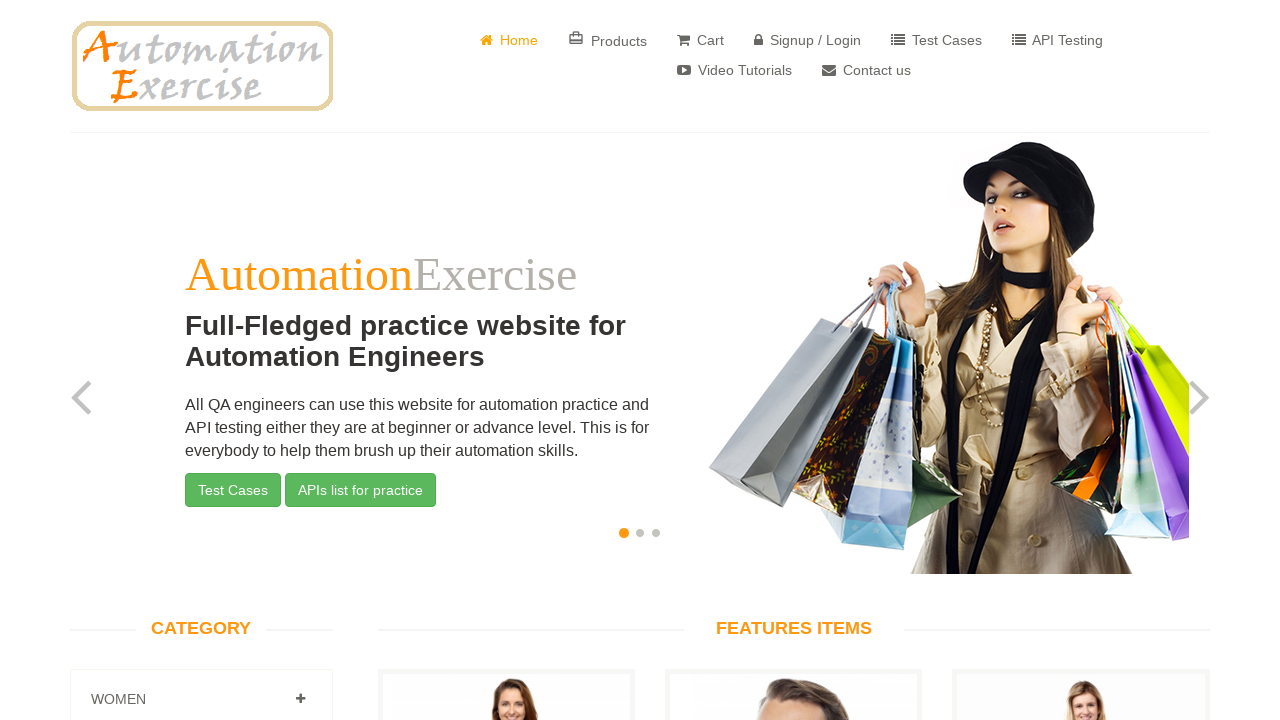

Email subscription submit button is visible
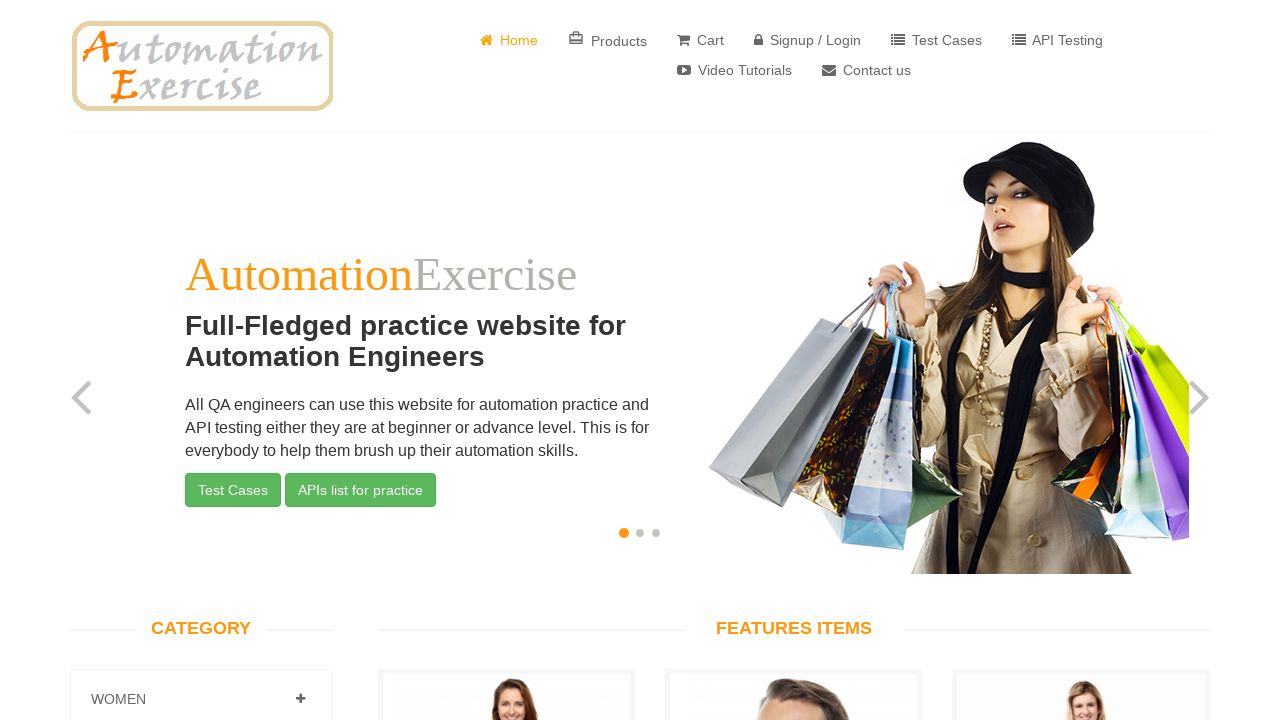

Text under email subscription form is visible
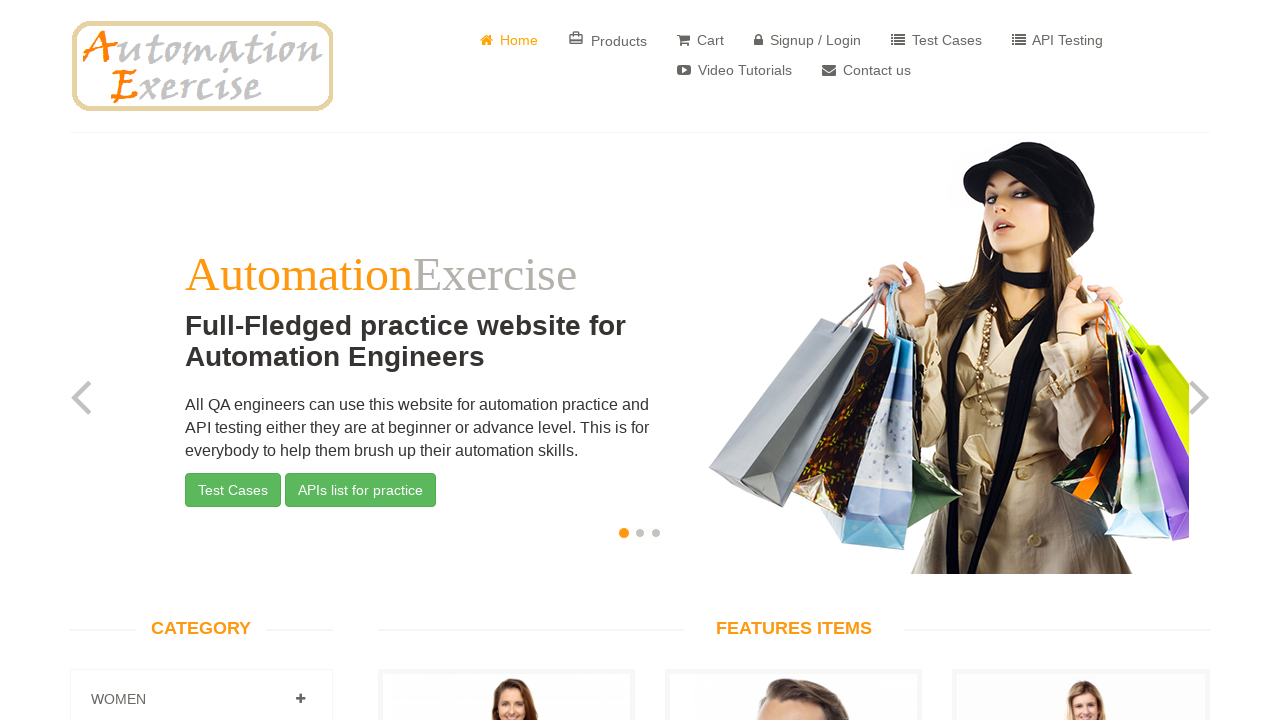

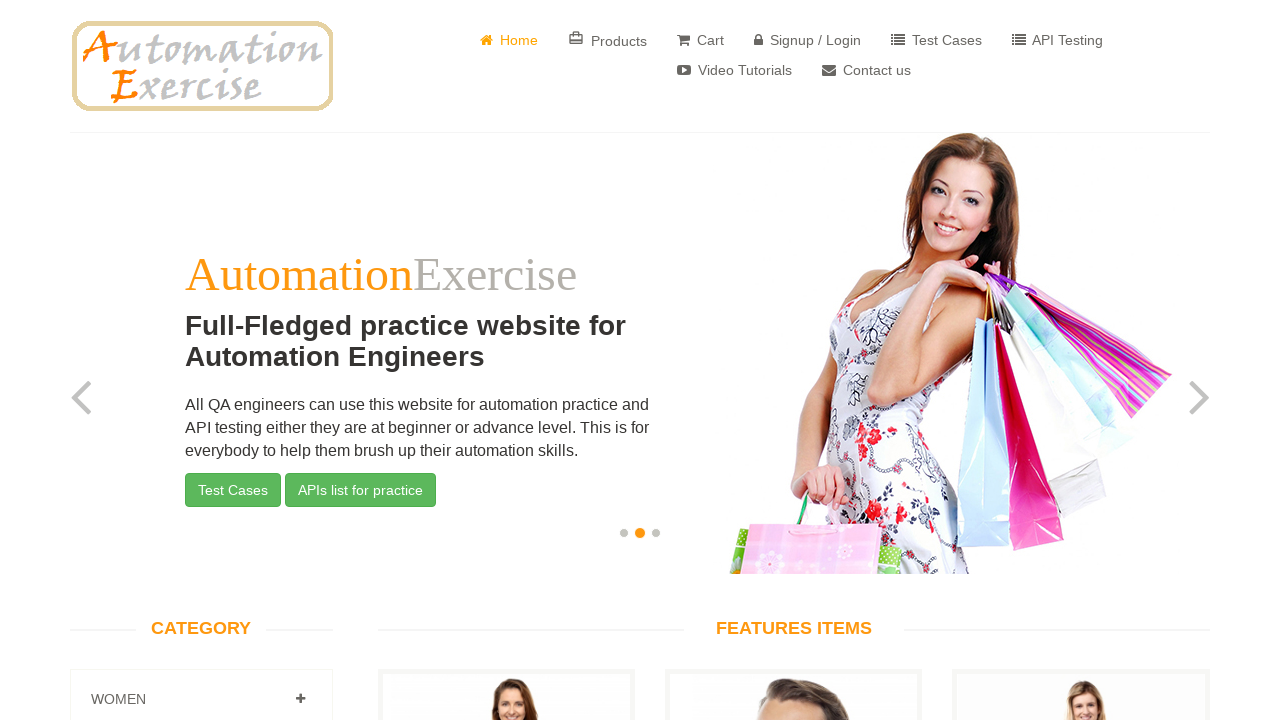